Tests scrolling functionality on a floating menu page by scrolling to a specific element at the bottom of the page and verifying it is displayed

Starting URL: http://the-internet.herokuapp.com/floating_menu#home

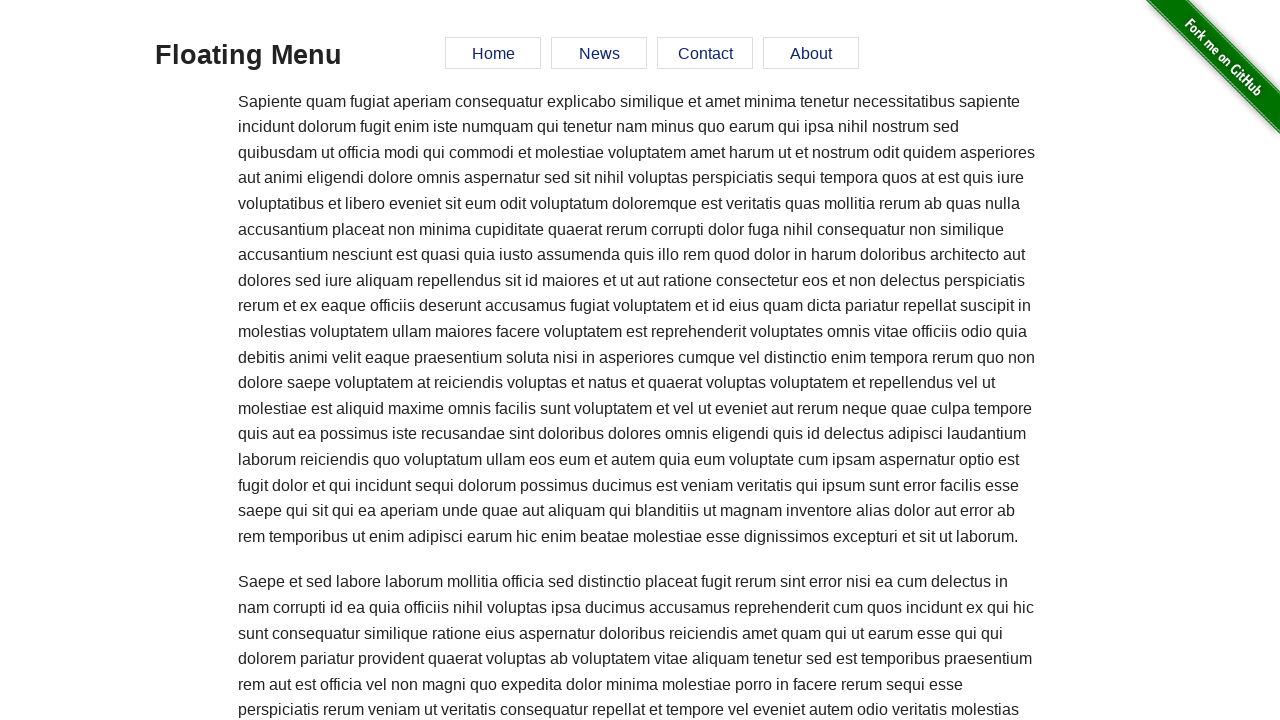

Located the Elemental Selenium link element
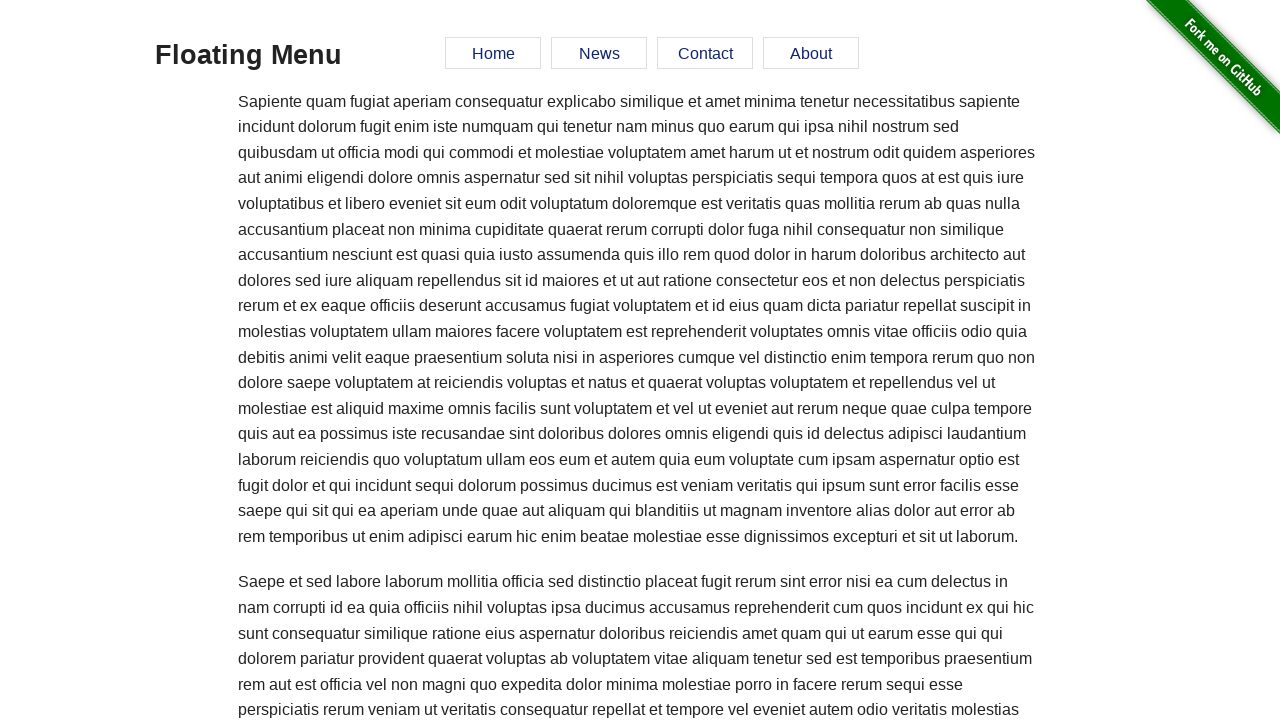

Scrolled to the Elemental Selenium link at the bottom of the page
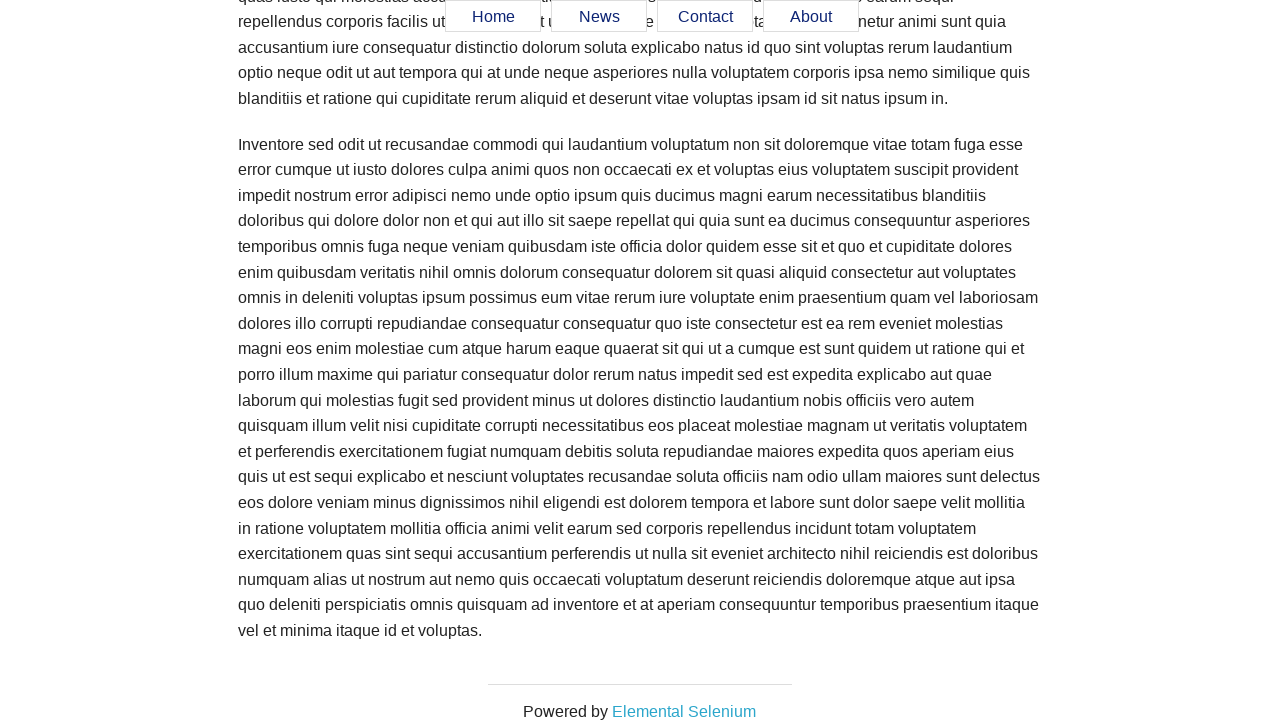

Verified the Elemental Selenium link is displayed
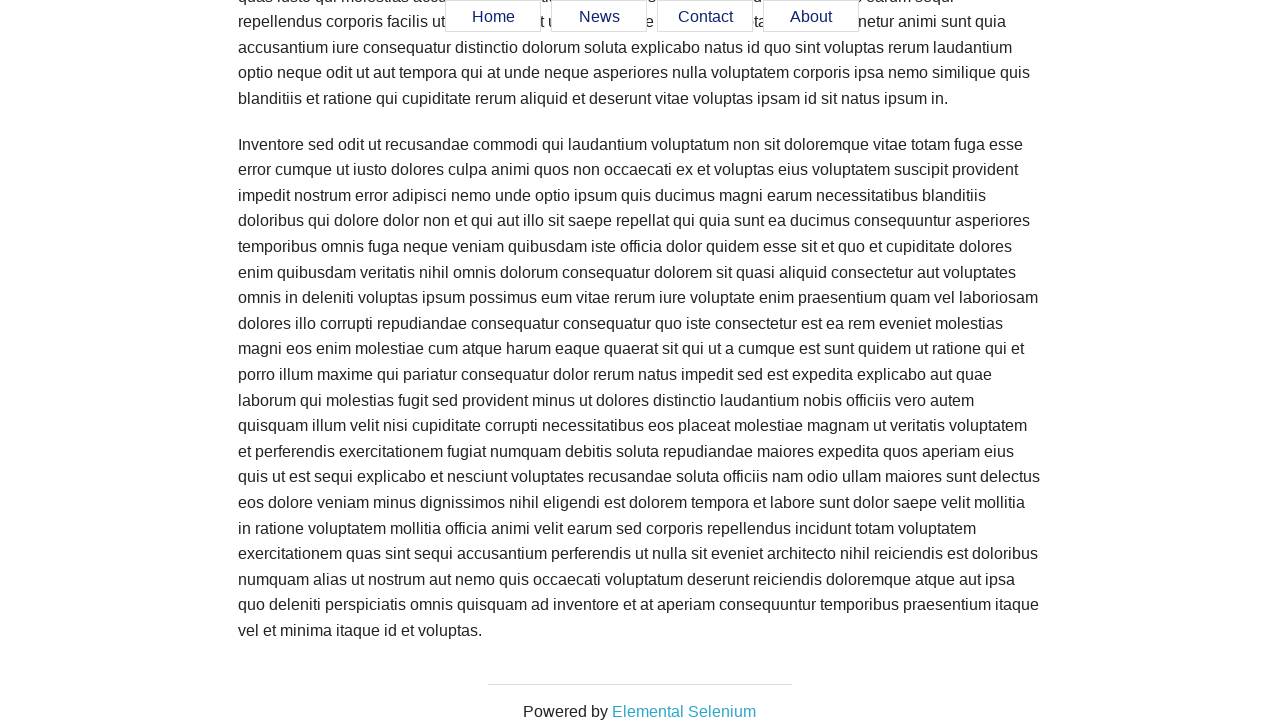

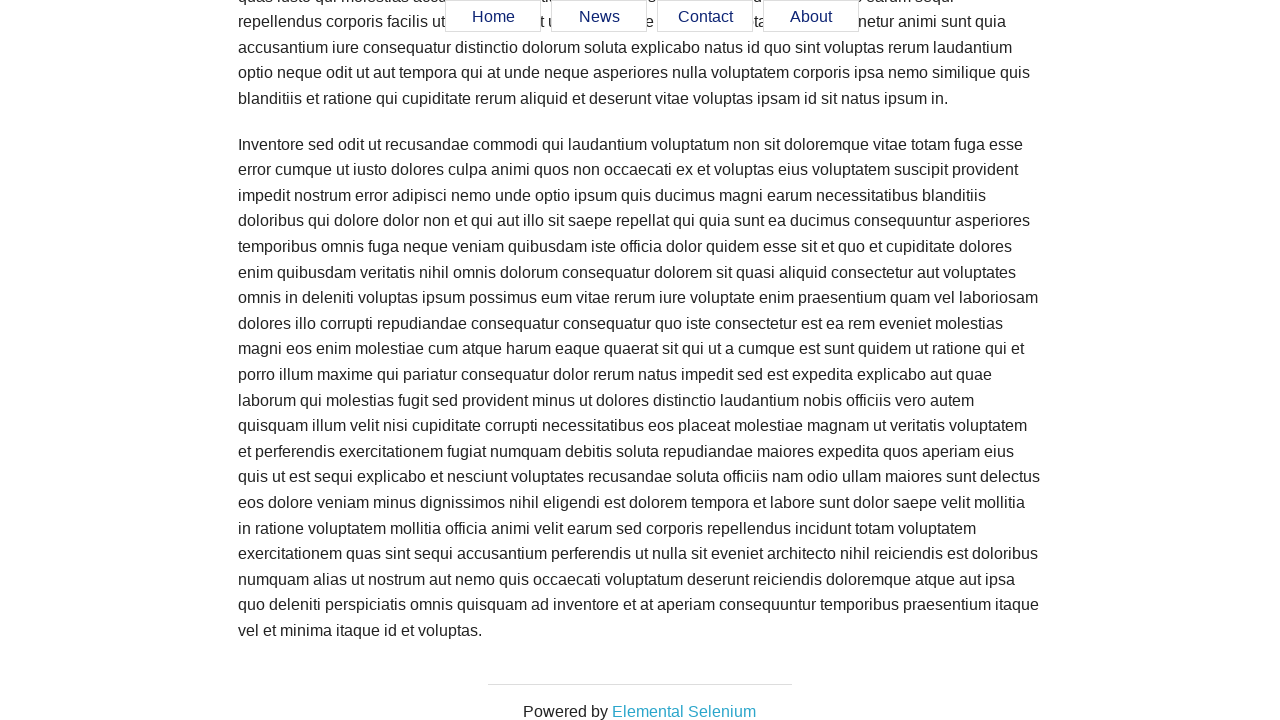